Tests dropdown selection functionality by selecting multiple fruit options from a multi-select dropdown list

Starting URL: https://letcode.in/dropdowns

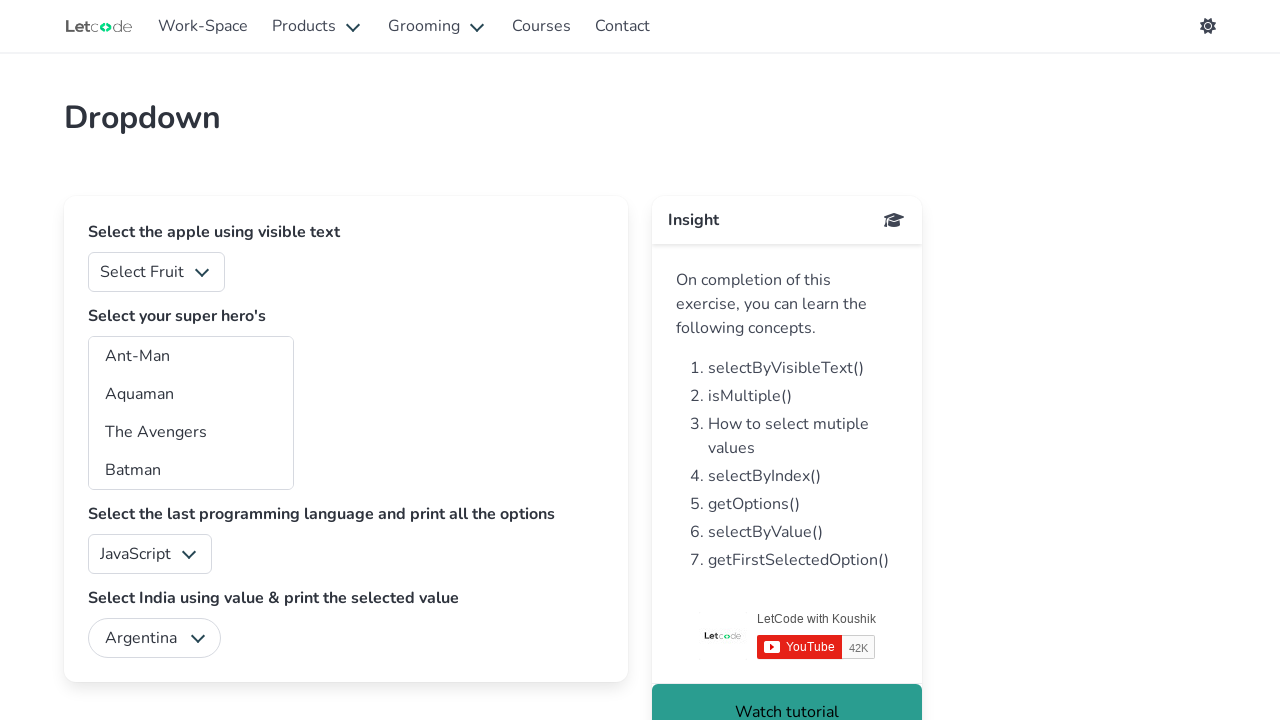

Selected Apple from the fruits dropdown on #fruits
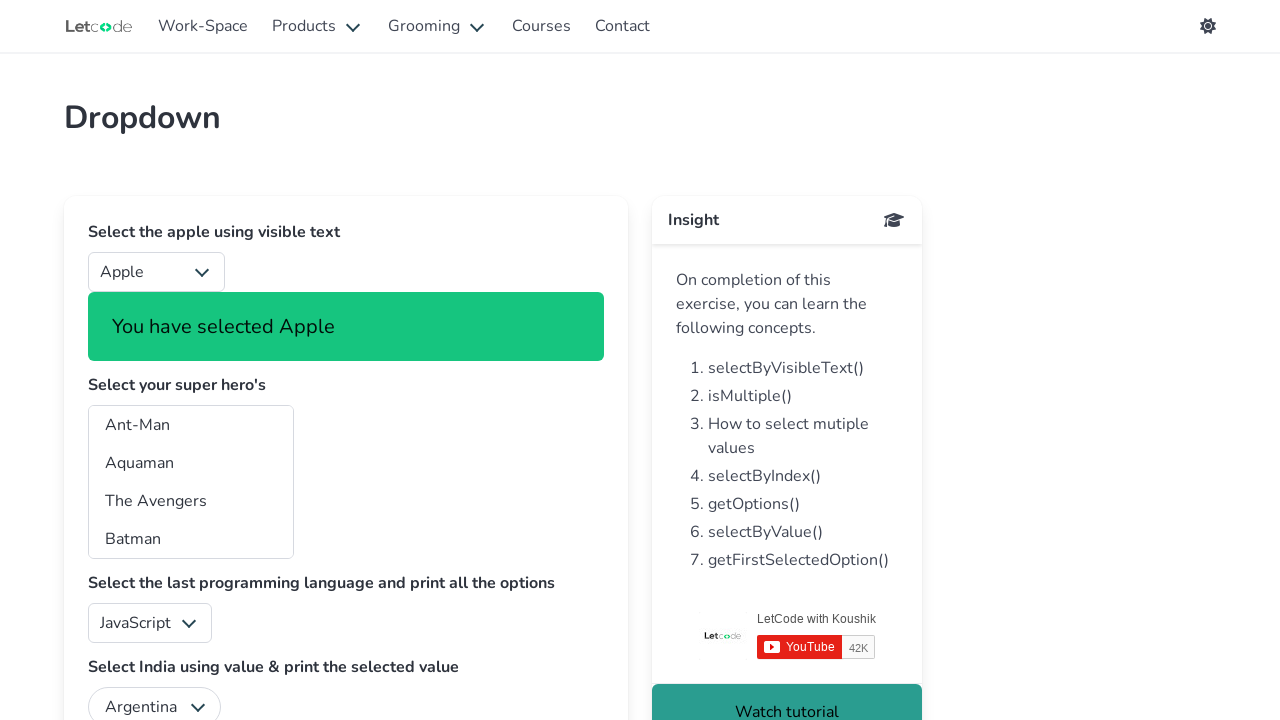

Selected Mango from the fruits dropdown on #fruits
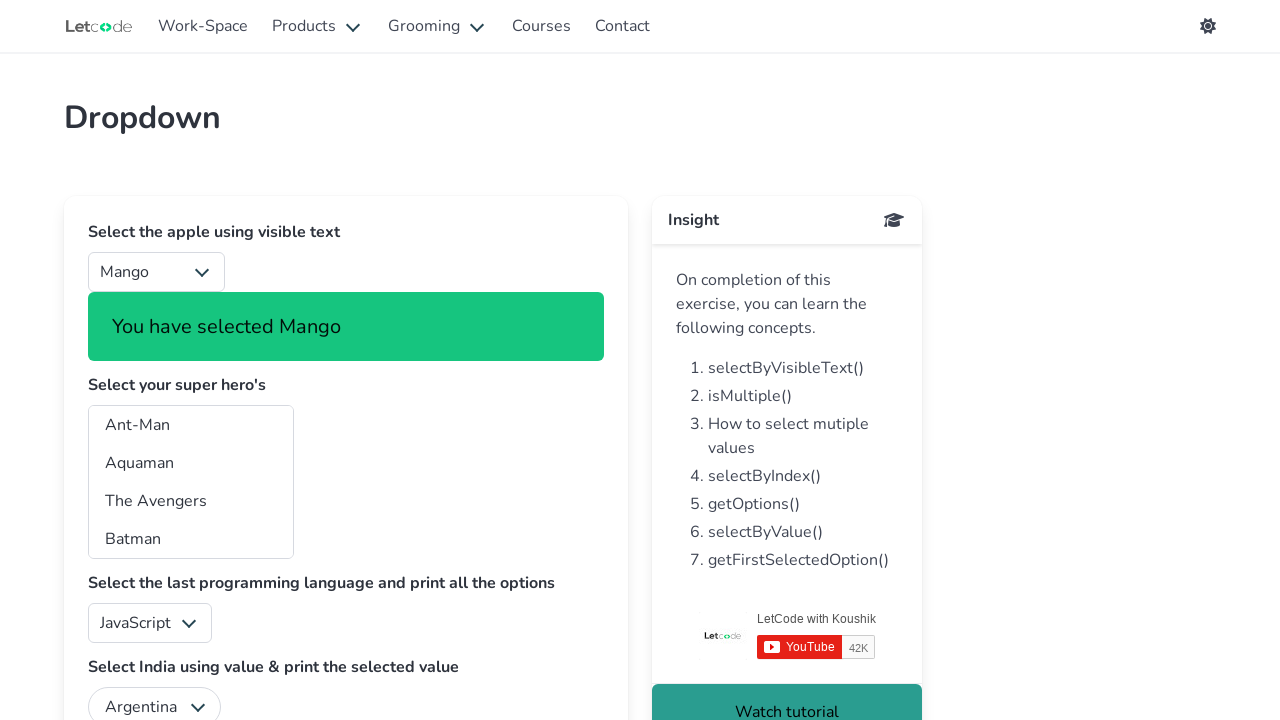

Selected Pine Apple from the fruits dropdown on #fruits
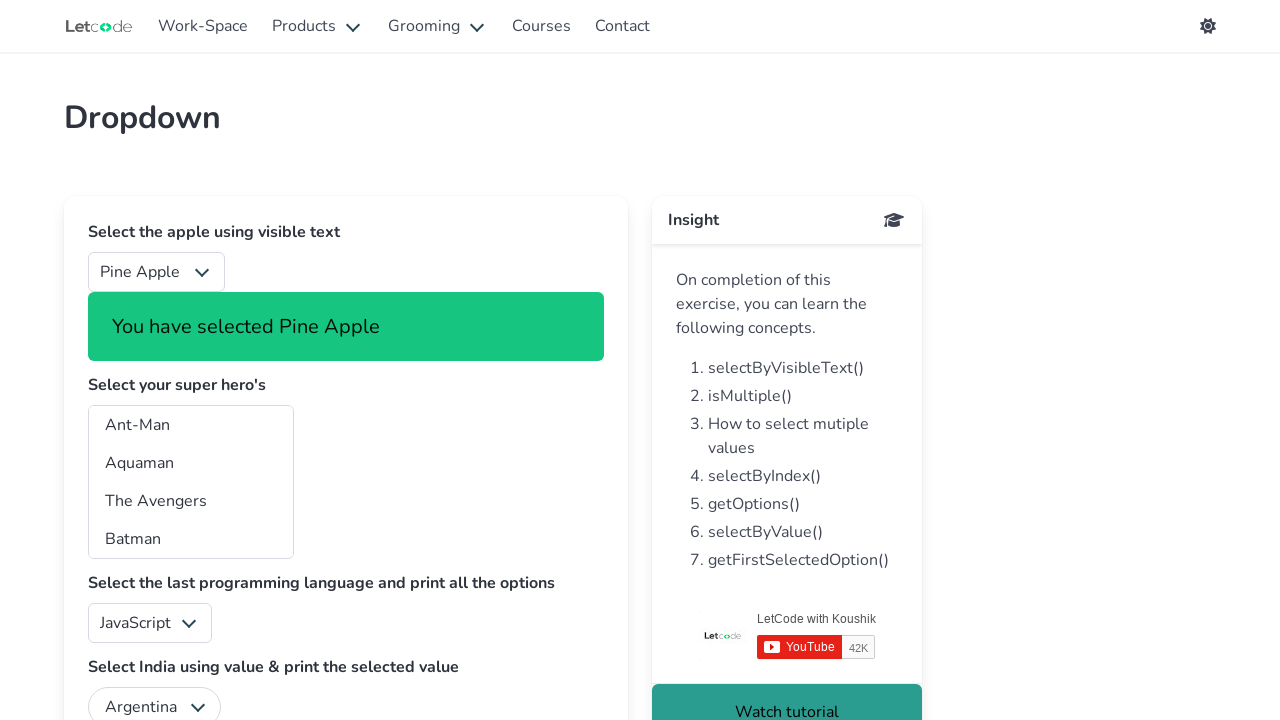

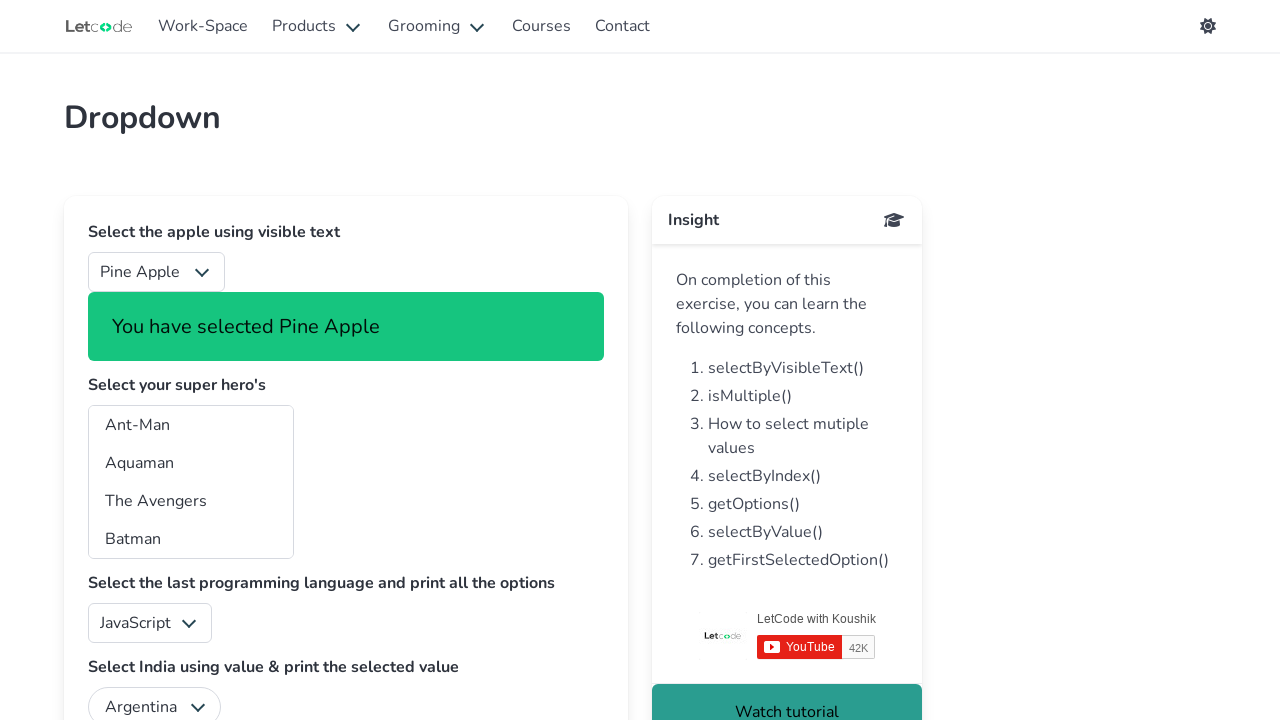